Tests that whitespace is trimmed from edited todo text

Starting URL: https://demo.playwright.dev/todomvc

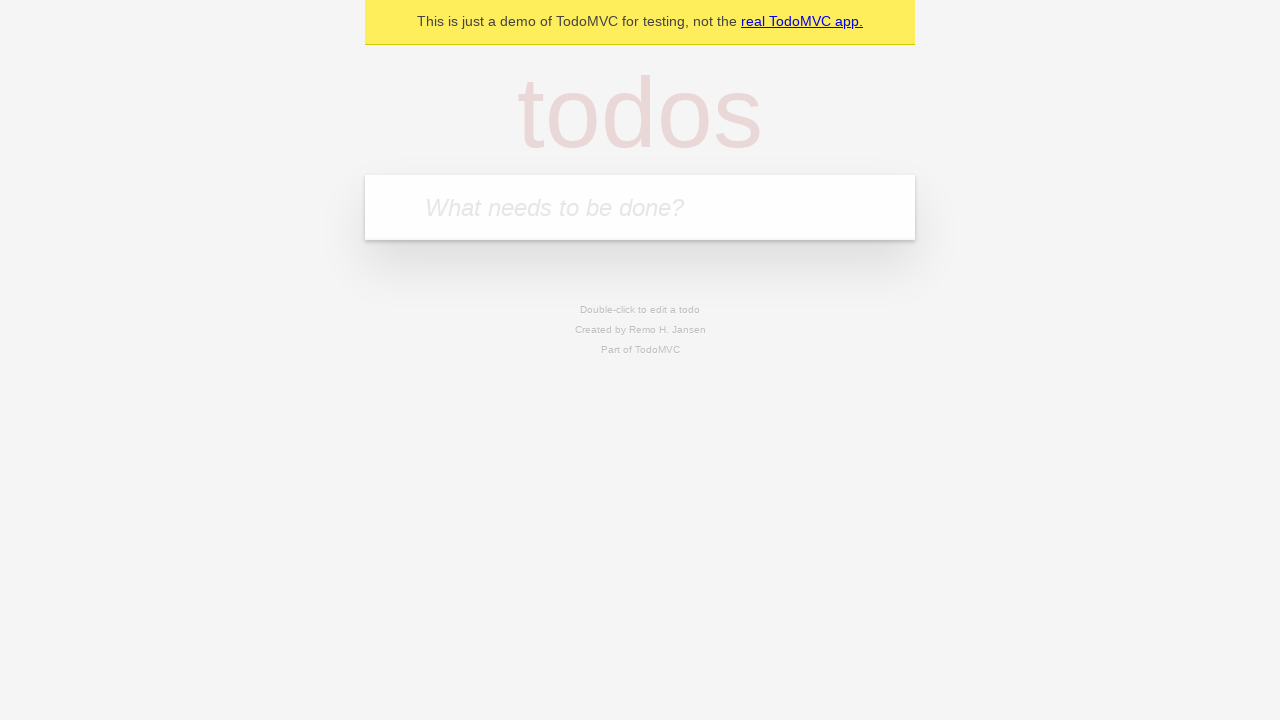

Filled todo input with 'buy some cheese' on internal:attr=[placeholder="What needs to be done?"i]
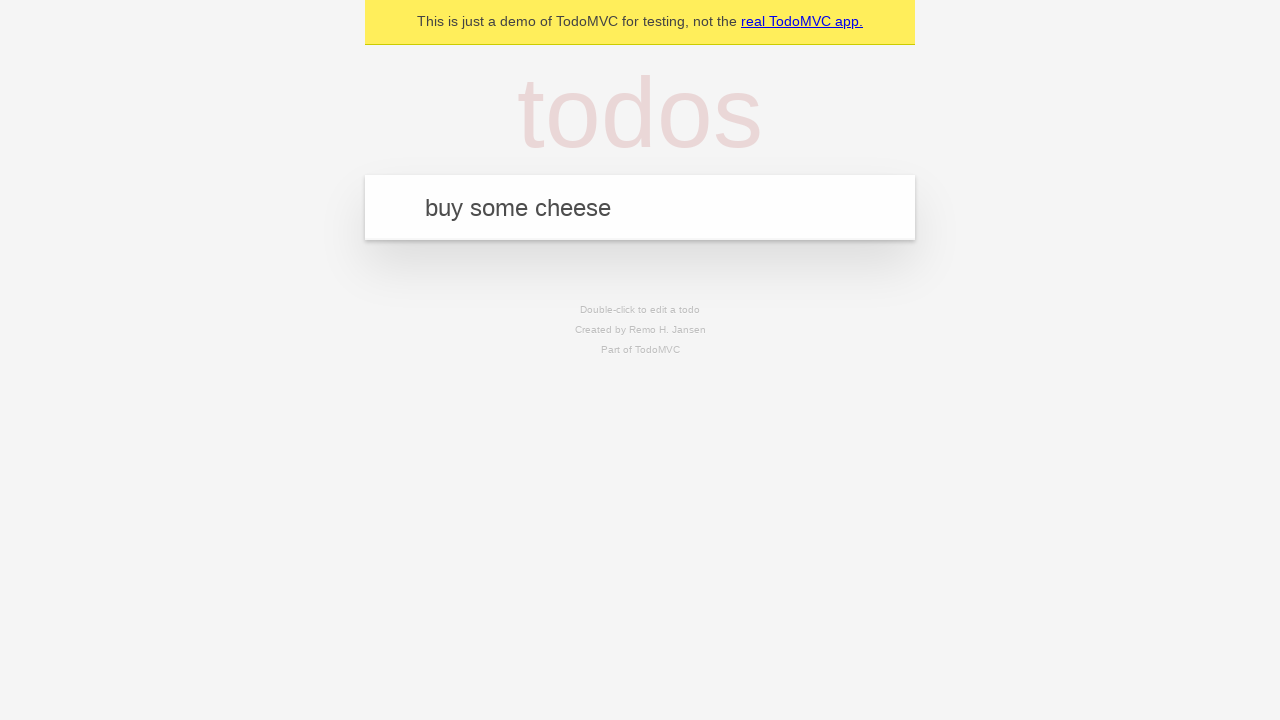

Pressed Enter to create first todo on internal:attr=[placeholder="What needs to be done?"i]
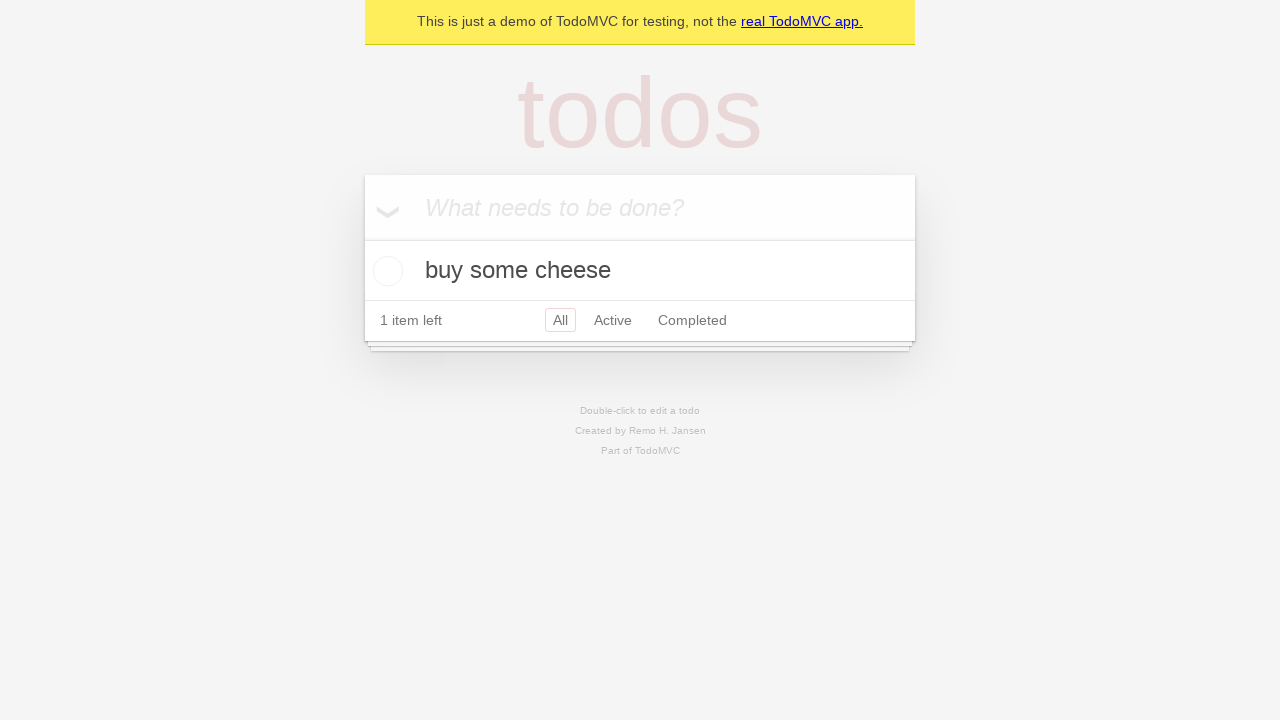

Filled todo input with 'feed the cat' on internal:attr=[placeholder="What needs to be done?"i]
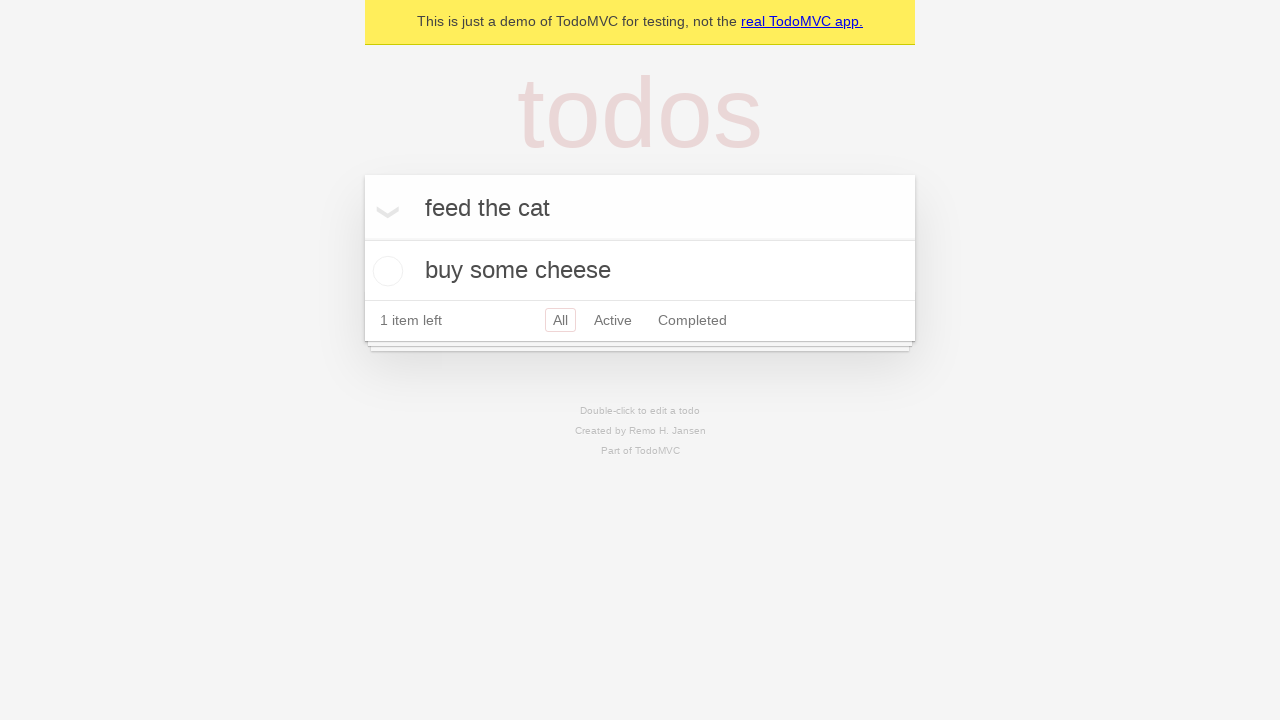

Pressed Enter to create second todo on internal:attr=[placeholder="What needs to be done?"i]
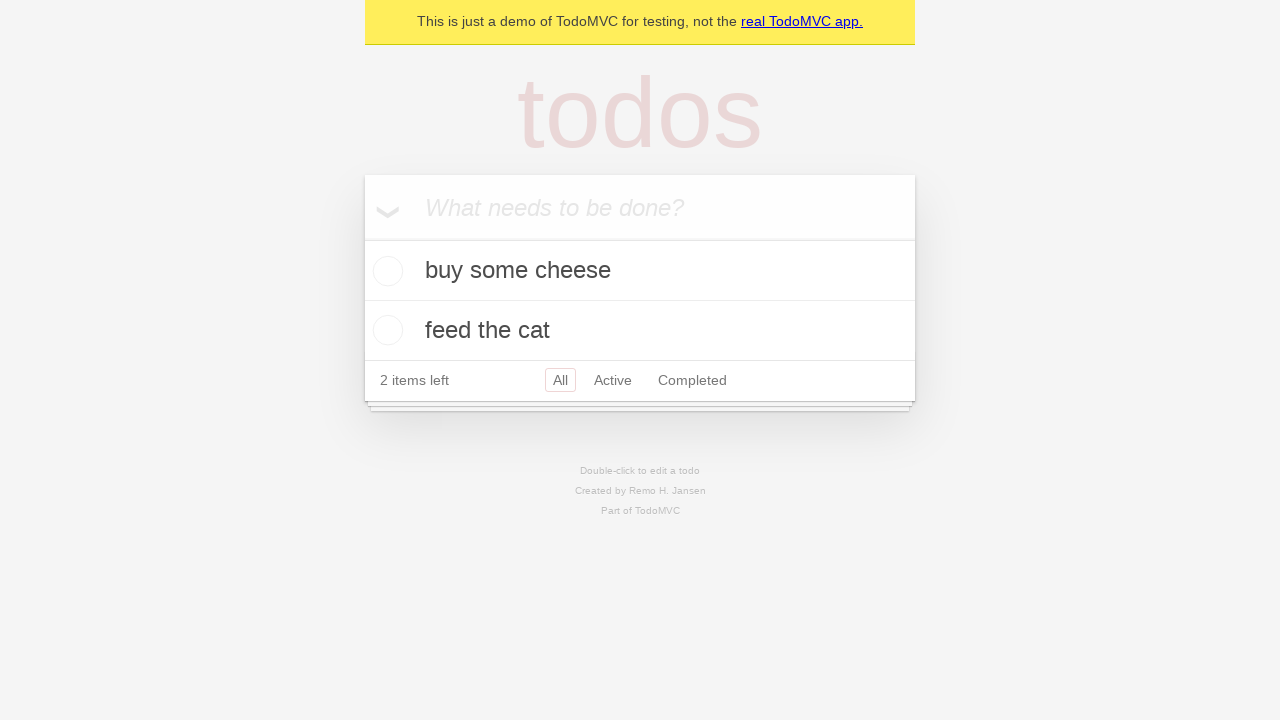

Filled todo input with 'book a doctors appointment' on internal:attr=[placeholder="What needs to be done?"i]
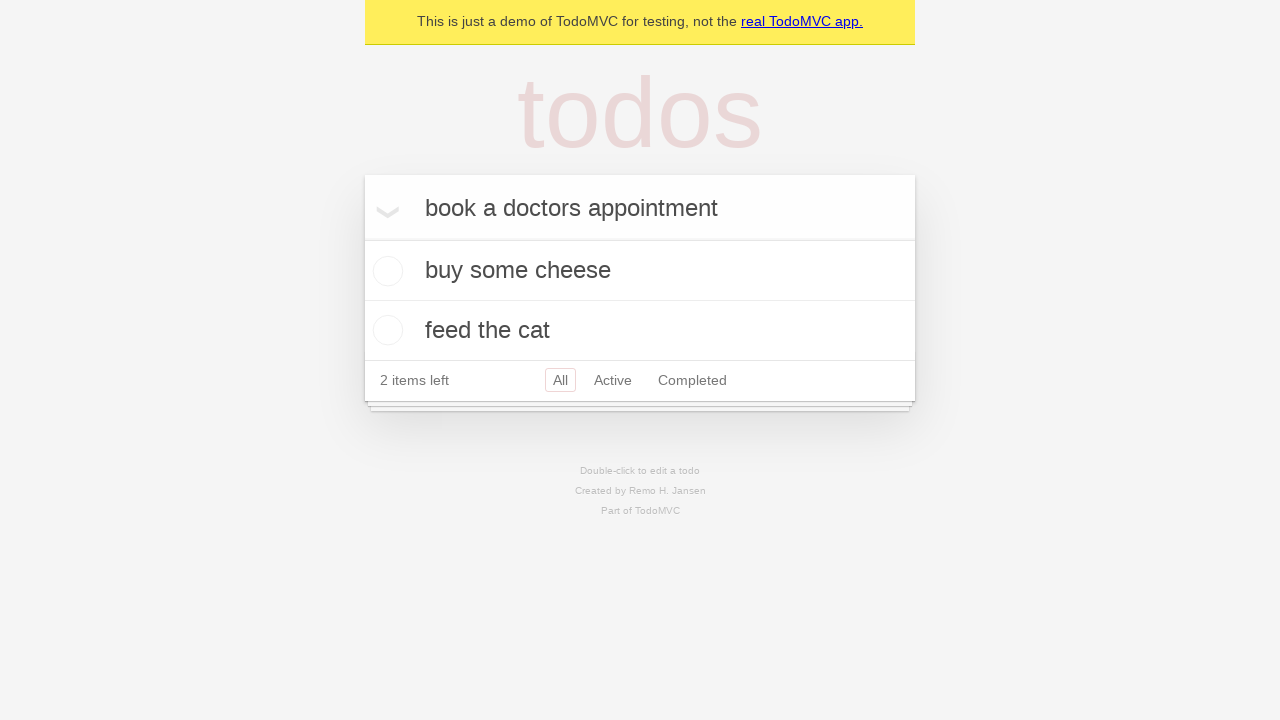

Pressed Enter to create third todo on internal:attr=[placeholder="What needs to be done?"i]
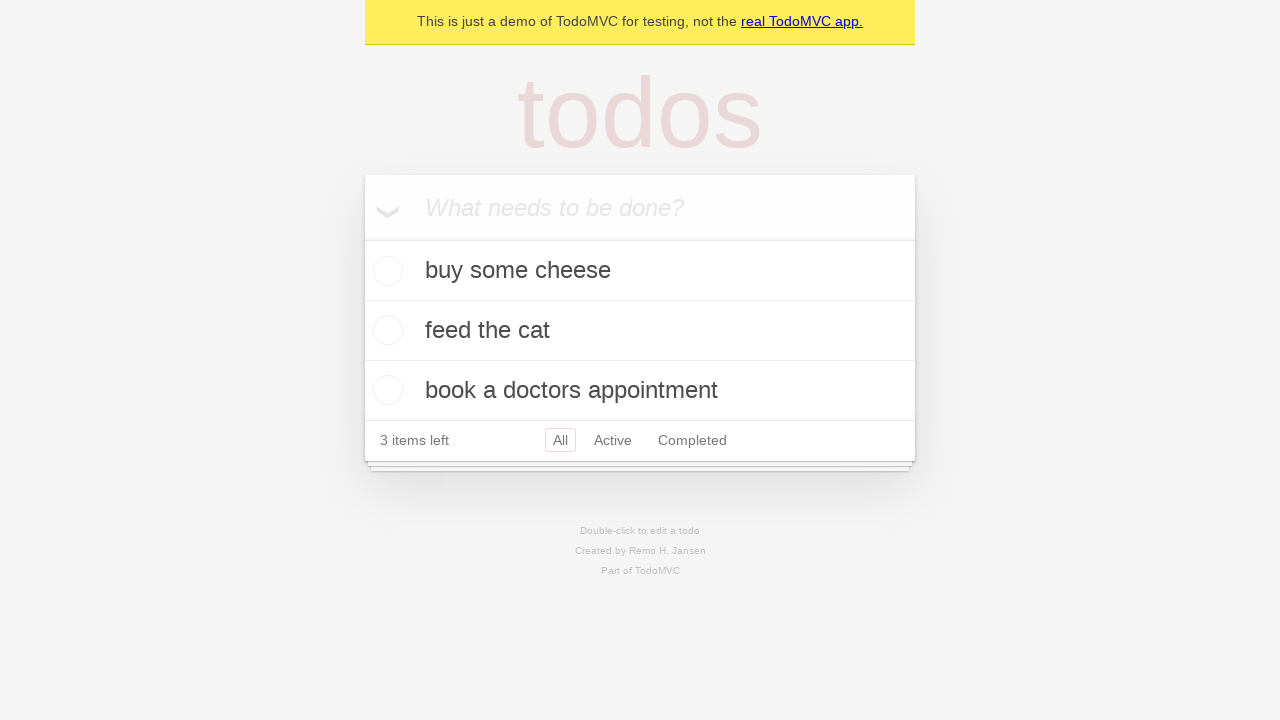

Double-clicked second todo to enter edit mode at (640, 331) on [data-testid='todo-item'] >> nth=1
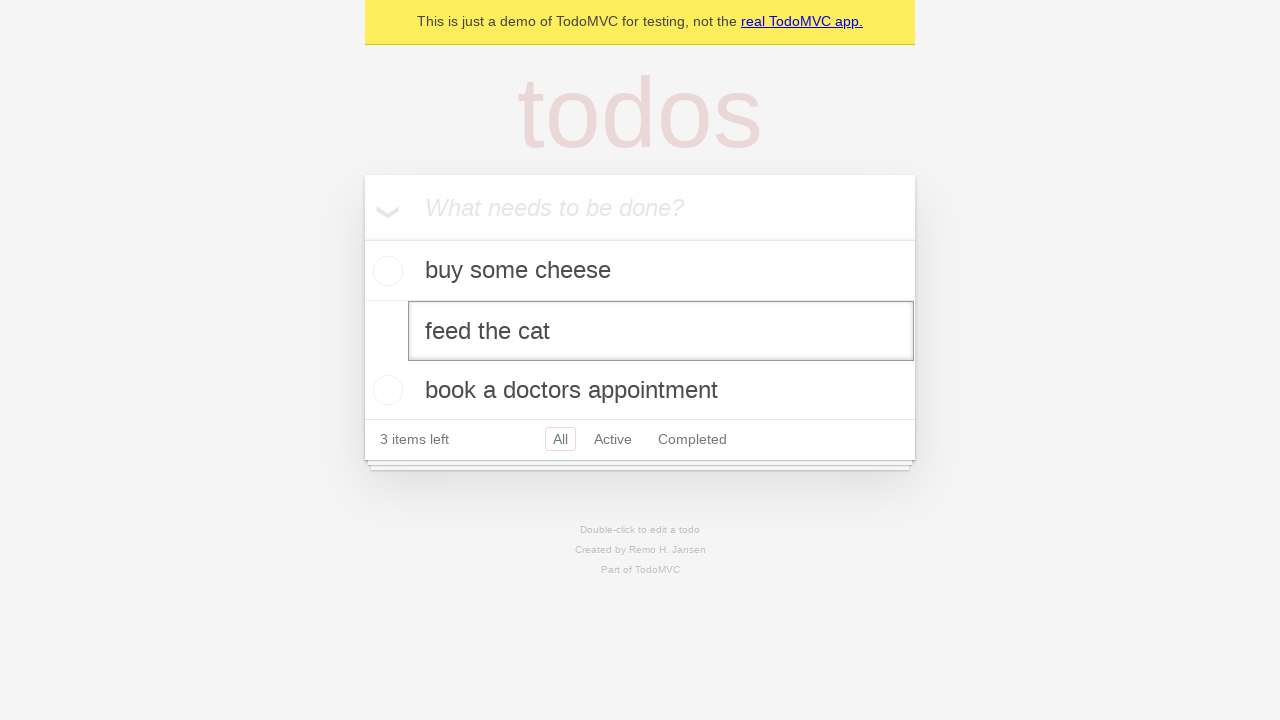

Filled edit field with text containing leading and trailing whitespace on [data-testid='todo-item'] >> nth=1 >> internal:role=textbox[name="Edit"i]
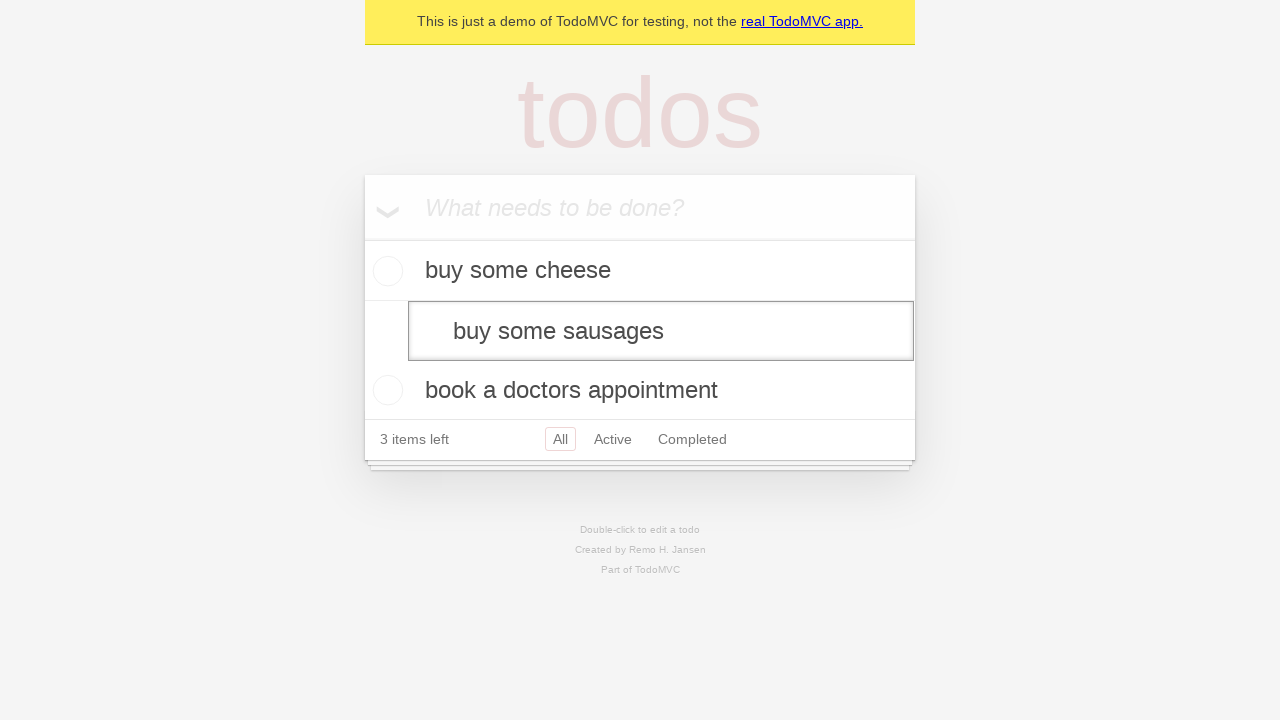

Pressed Enter to save edited todo text with trimmed whitespace on [data-testid='todo-item'] >> nth=1 >> internal:role=textbox[name="Edit"i]
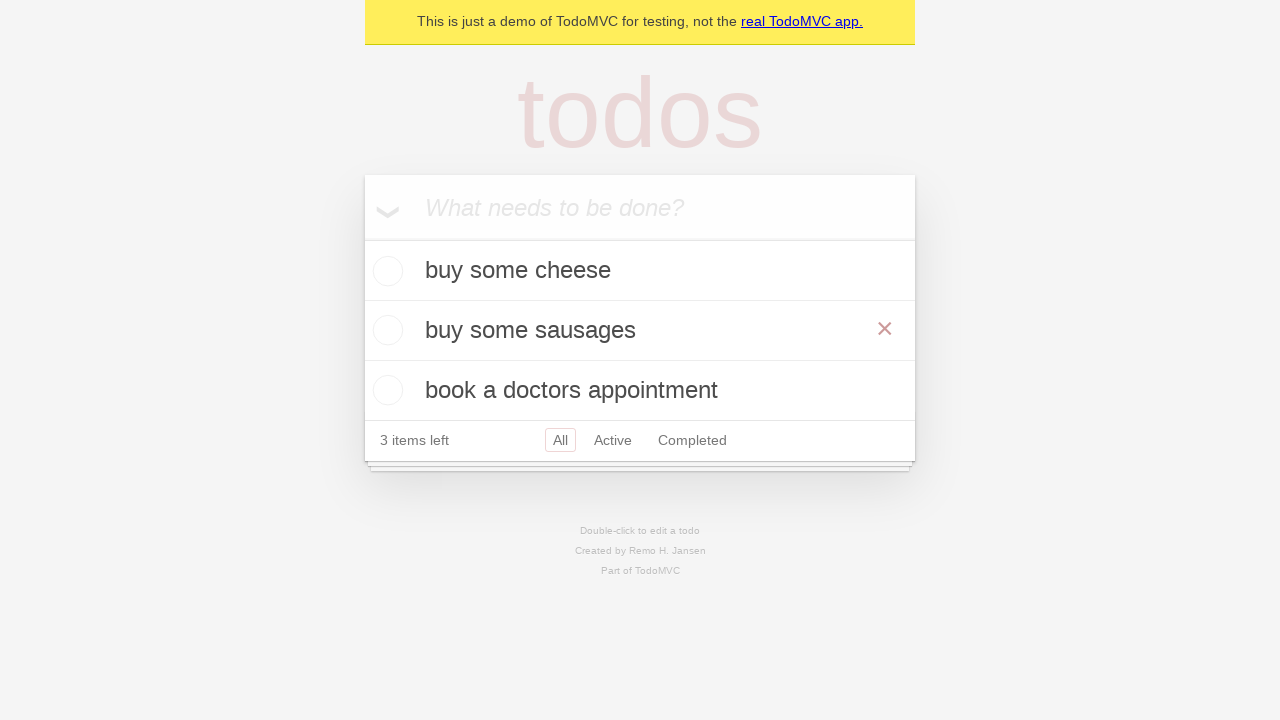

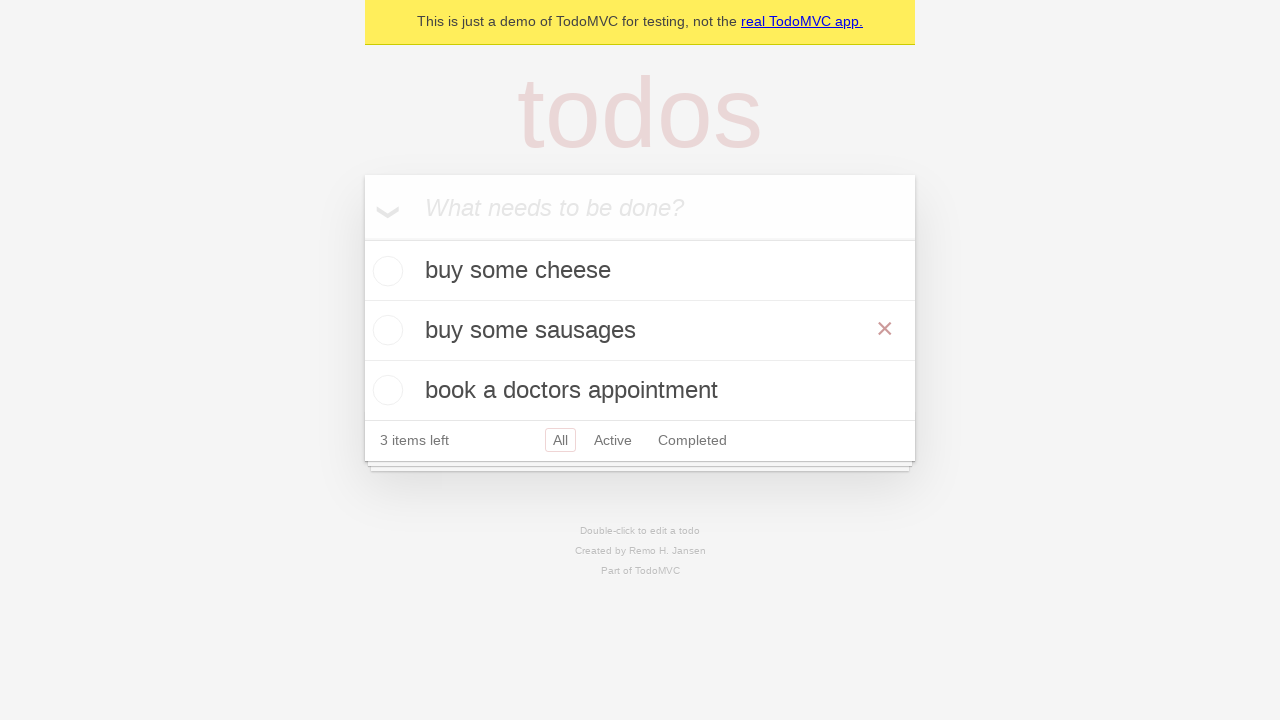